Tests that Clear completed button is hidden when there are no completed items

Starting URL: https://demo.playwright.dev/todomvc

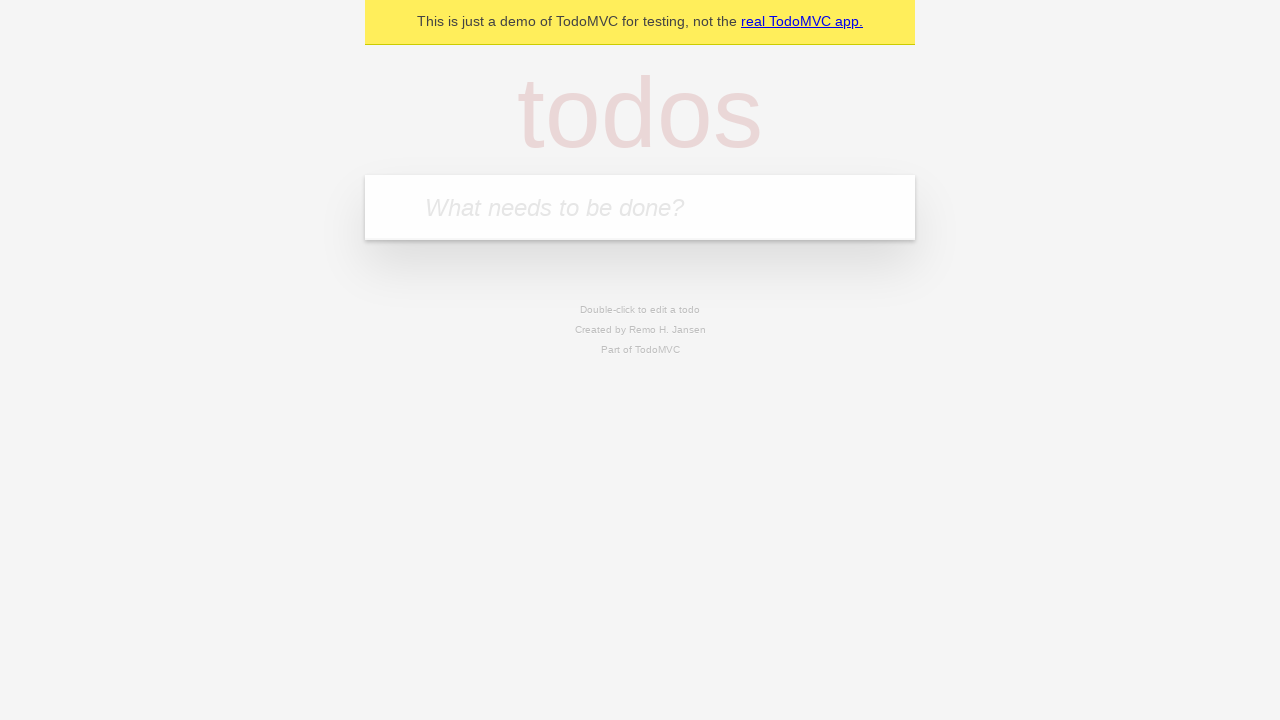

Filled todo input with 'buy some cheese' on internal:attr=[placeholder="What needs to be done?"i]
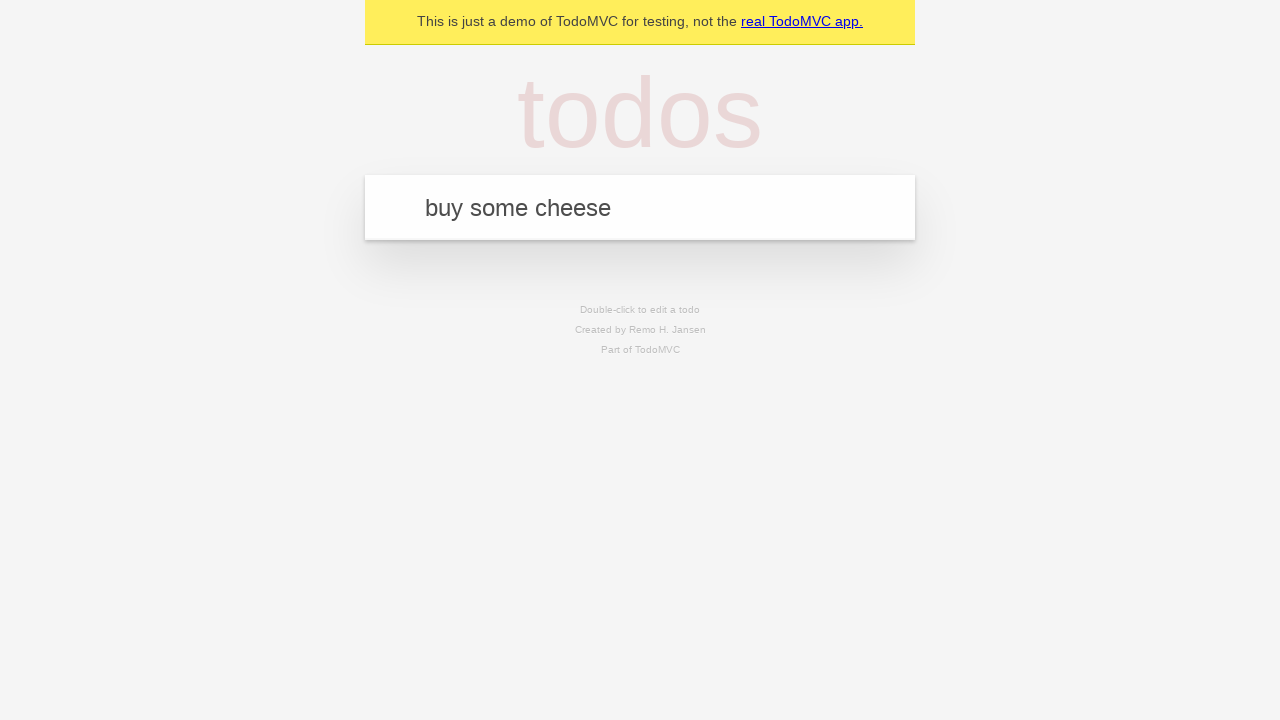

Pressed Enter to add first todo item on internal:attr=[placeholder="What needs to be done?"i]
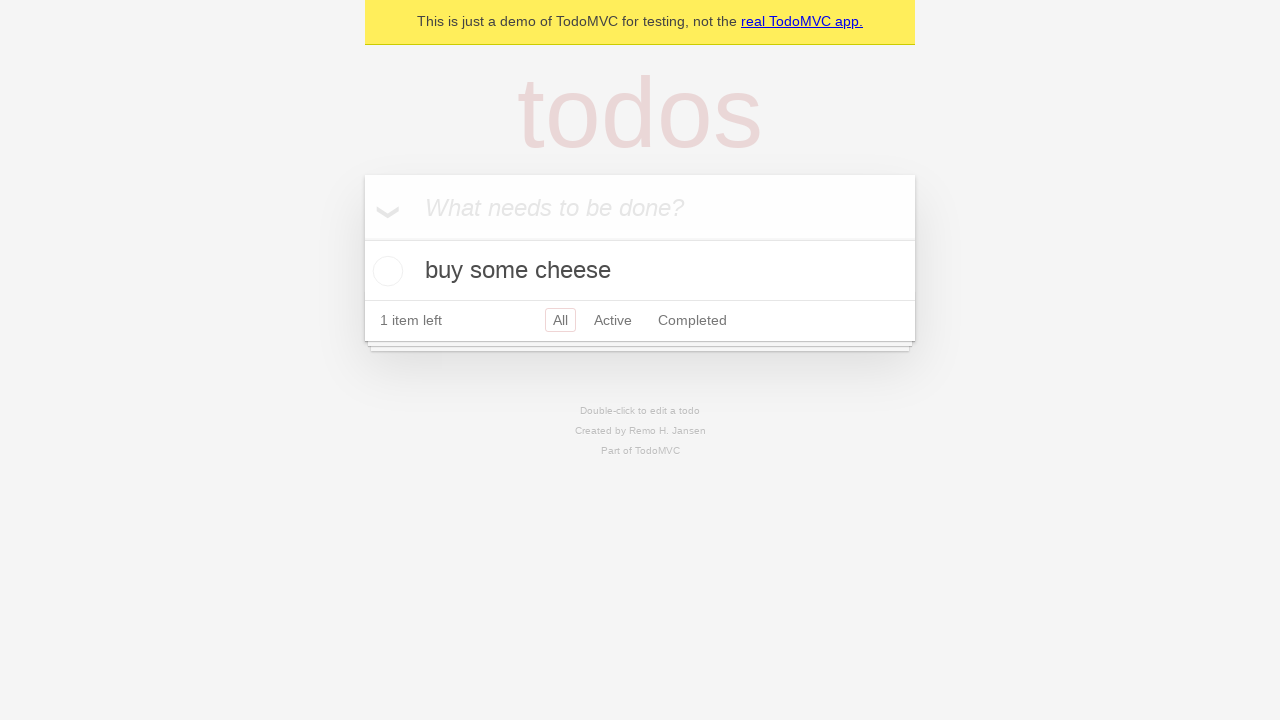

Filled todo input with 'feed the cat' on internal:attr=[placeholder="What needs to be done?"i]
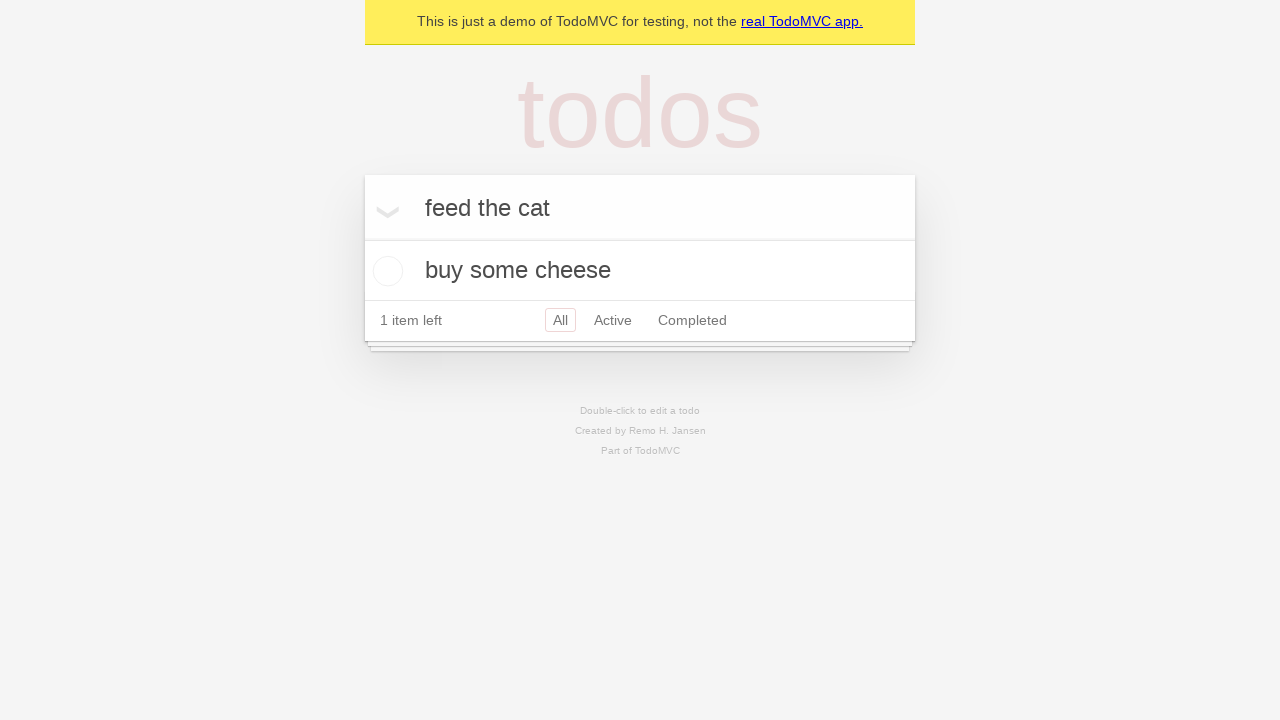

Pressed Enter to add second todo item on internal:attr=[placeholder="What needs to be done?"i]
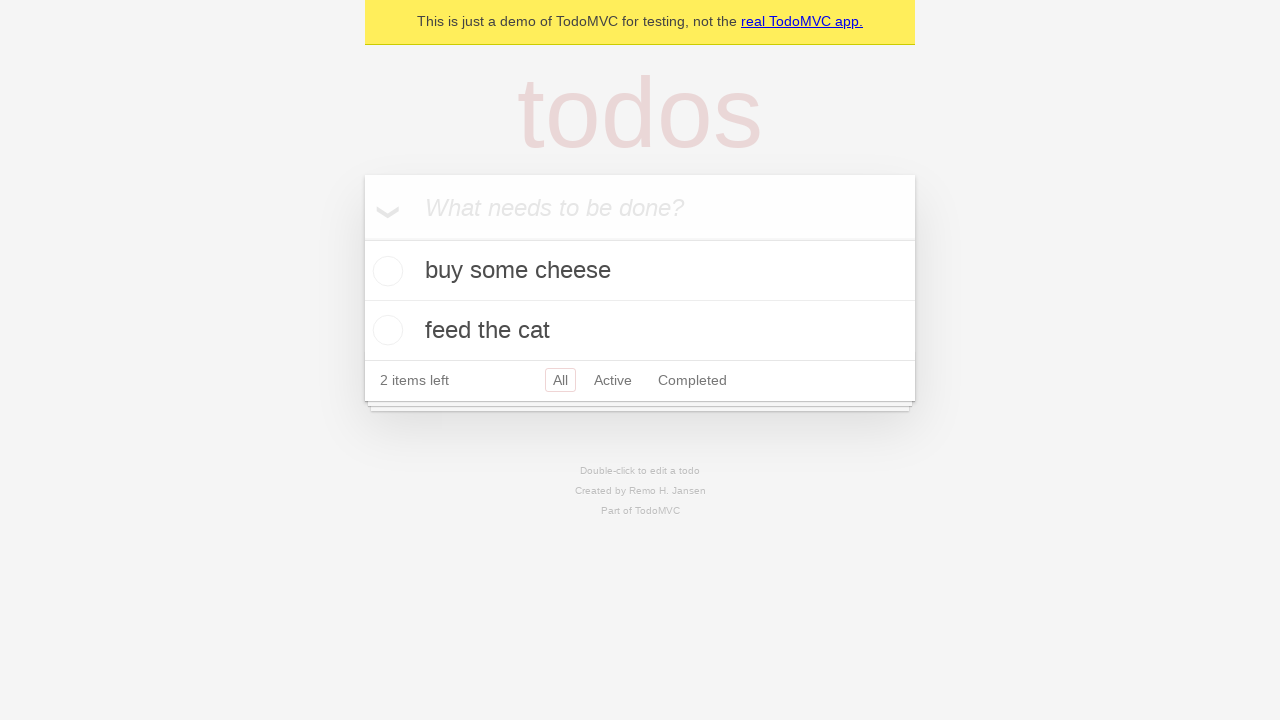

Filled todo input with 'book a doctors appointment' on internal:attr=[placeholder="What needs to be done?"i]
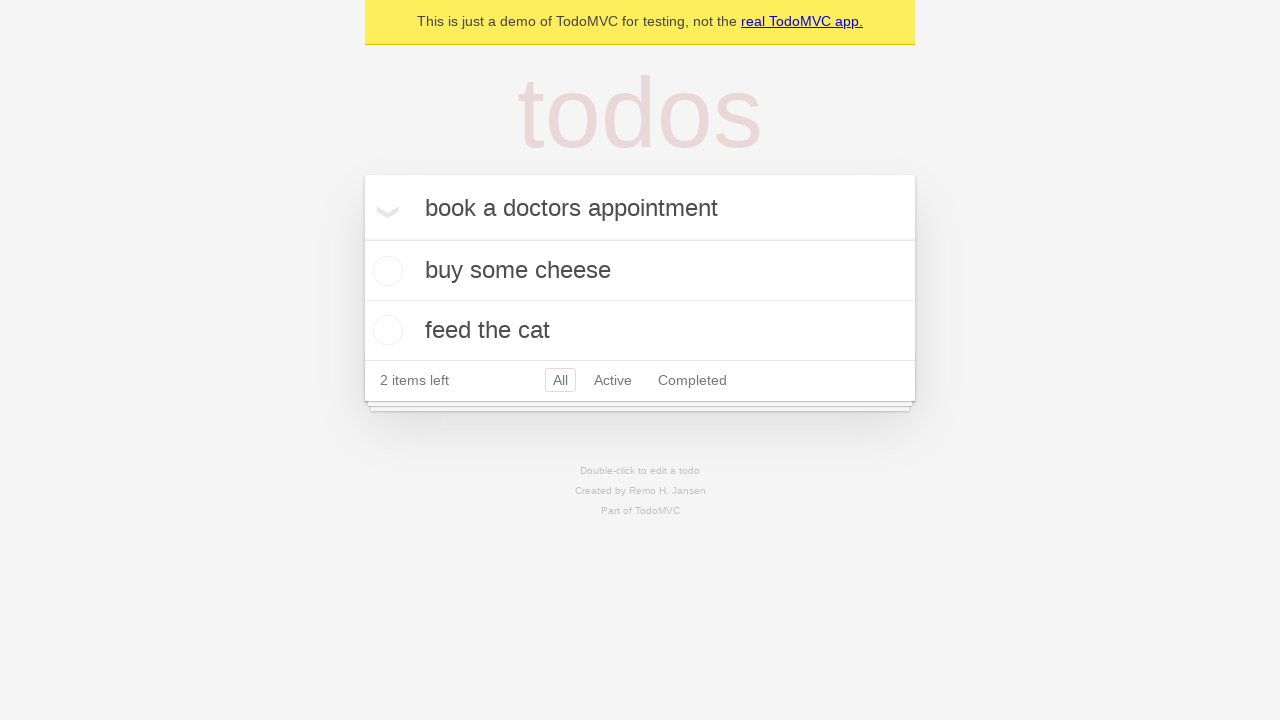

Pressed Enter to add third todo item on internal:attr=[placeholder="What needs to be done?"i]
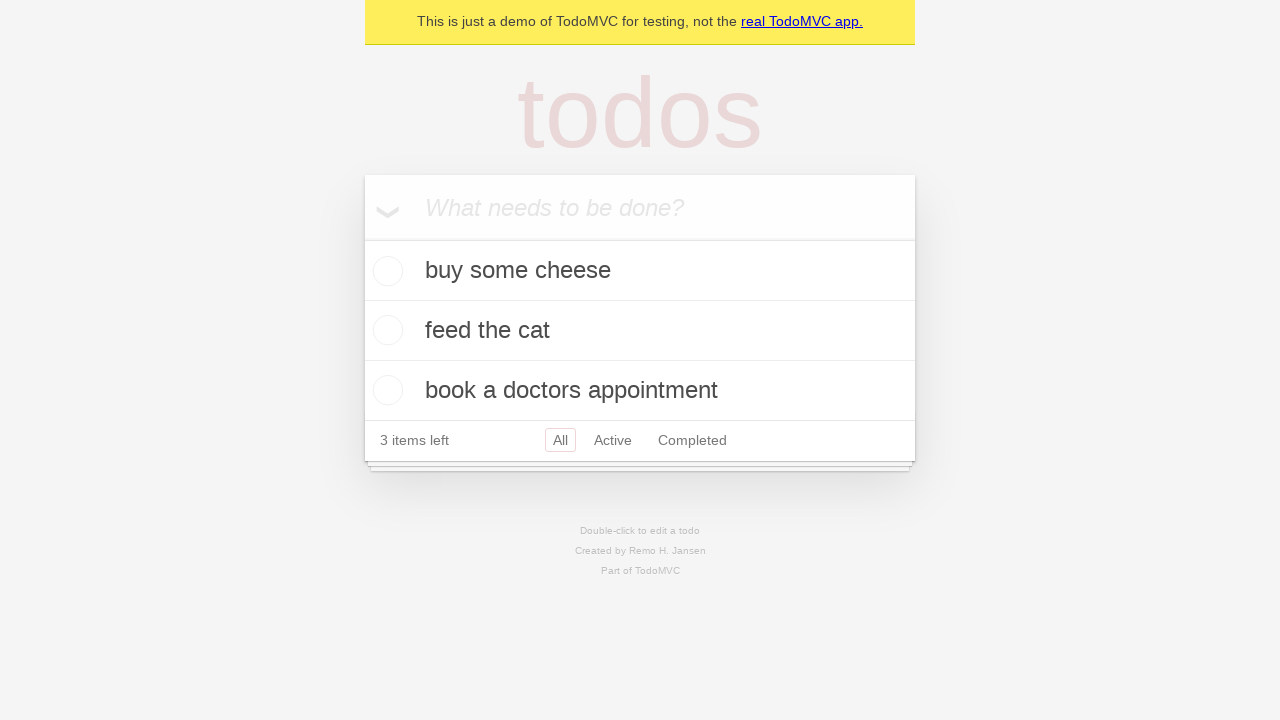

Checked the first todo item as completed at (385, 271) on .todo-list li .toggle >> nth=0
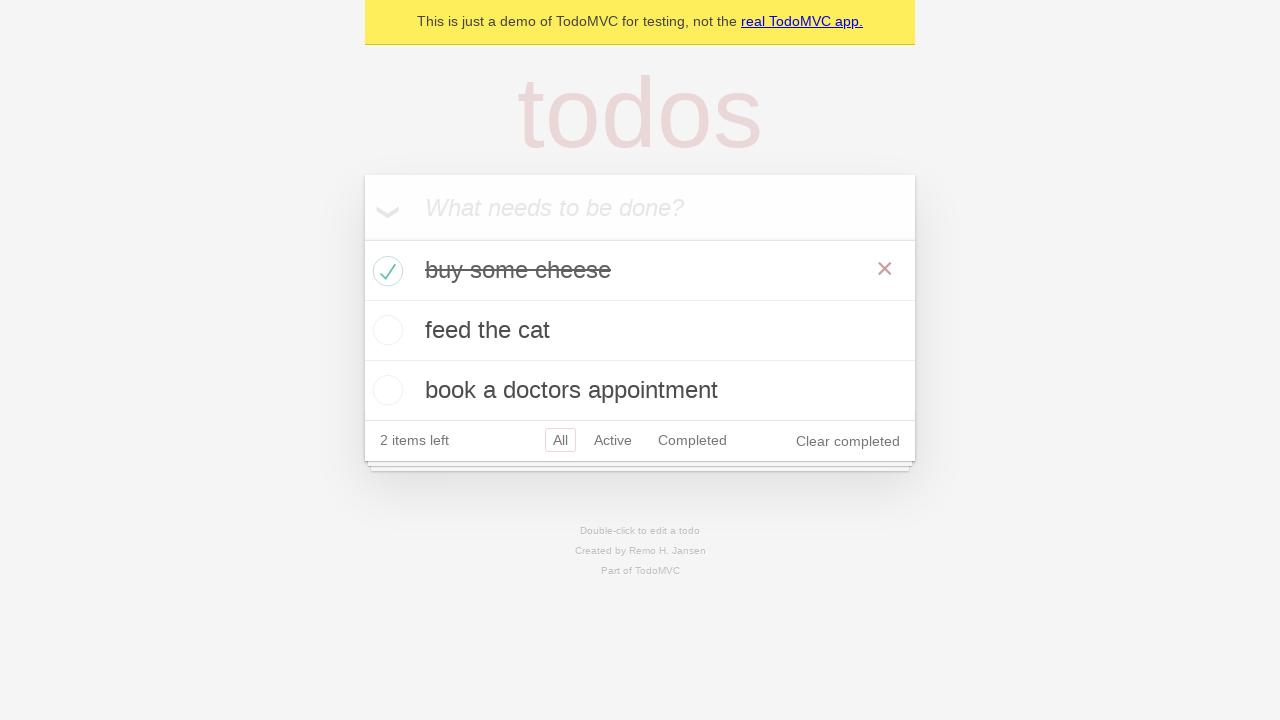

Clicked 'Clear completed' button at (848, 441) on internal:role=button[name="Clear completed"i]
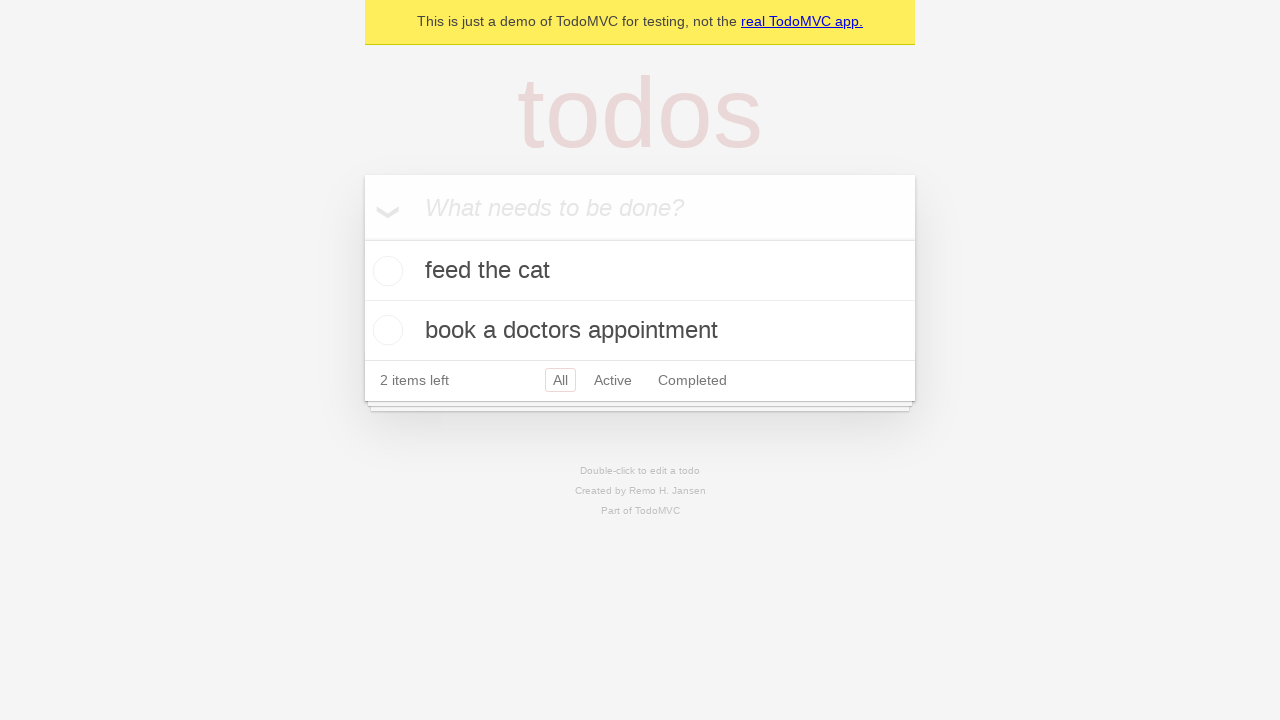

Verified that 'Clear completed' button is hidden when no completed items remain
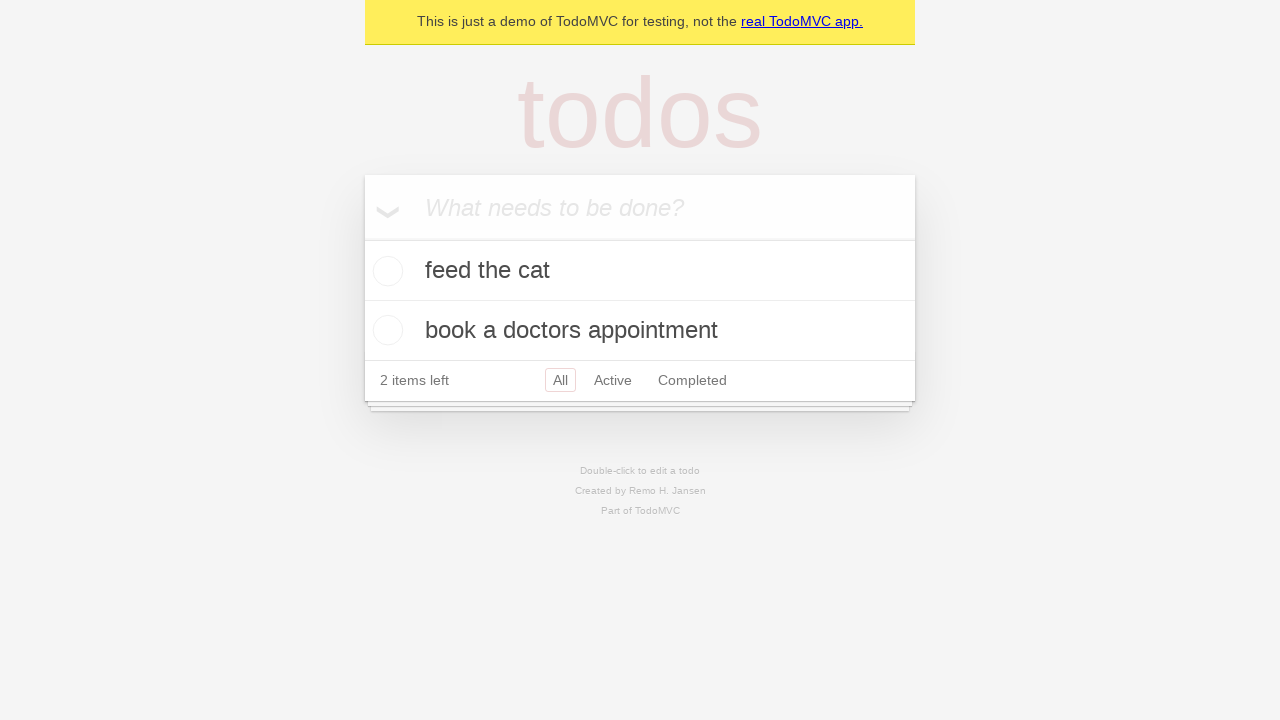

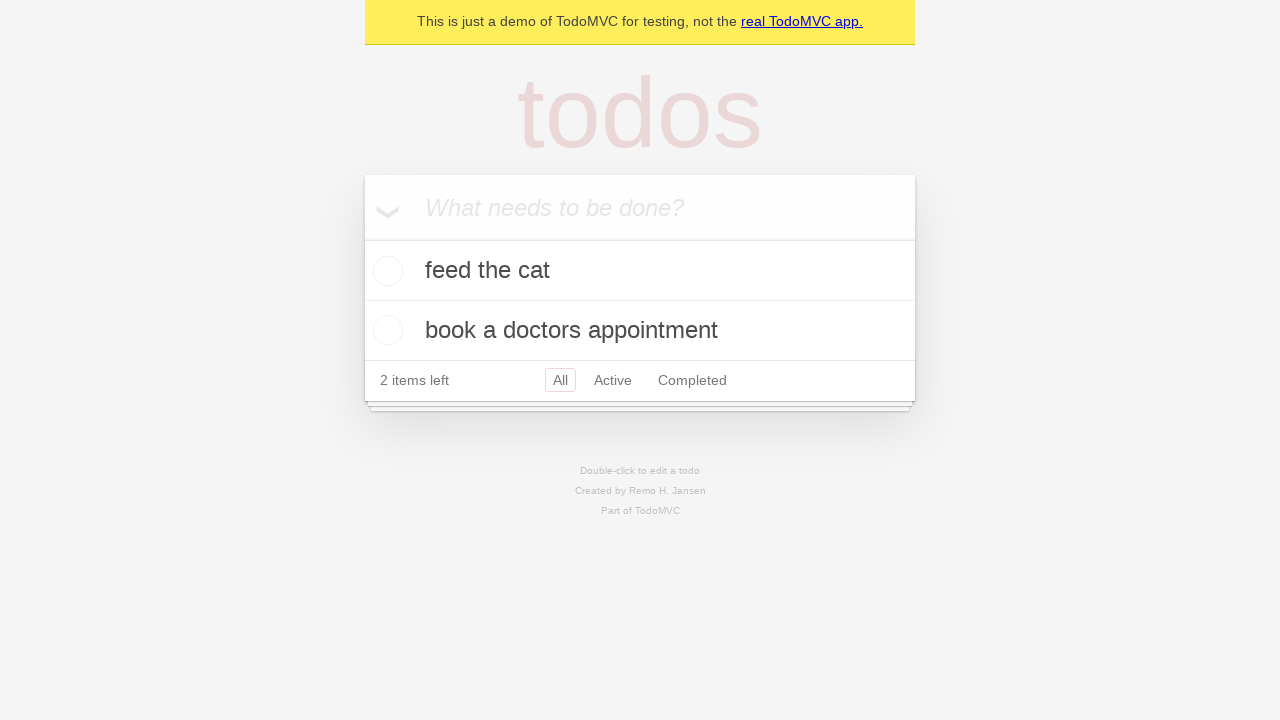